Tests a registration form by filling in first name, last name, and email fields, then submitting the form and verifying the success message is displayed.

Starting URL: http://suninjuly.github.io/registration1.html

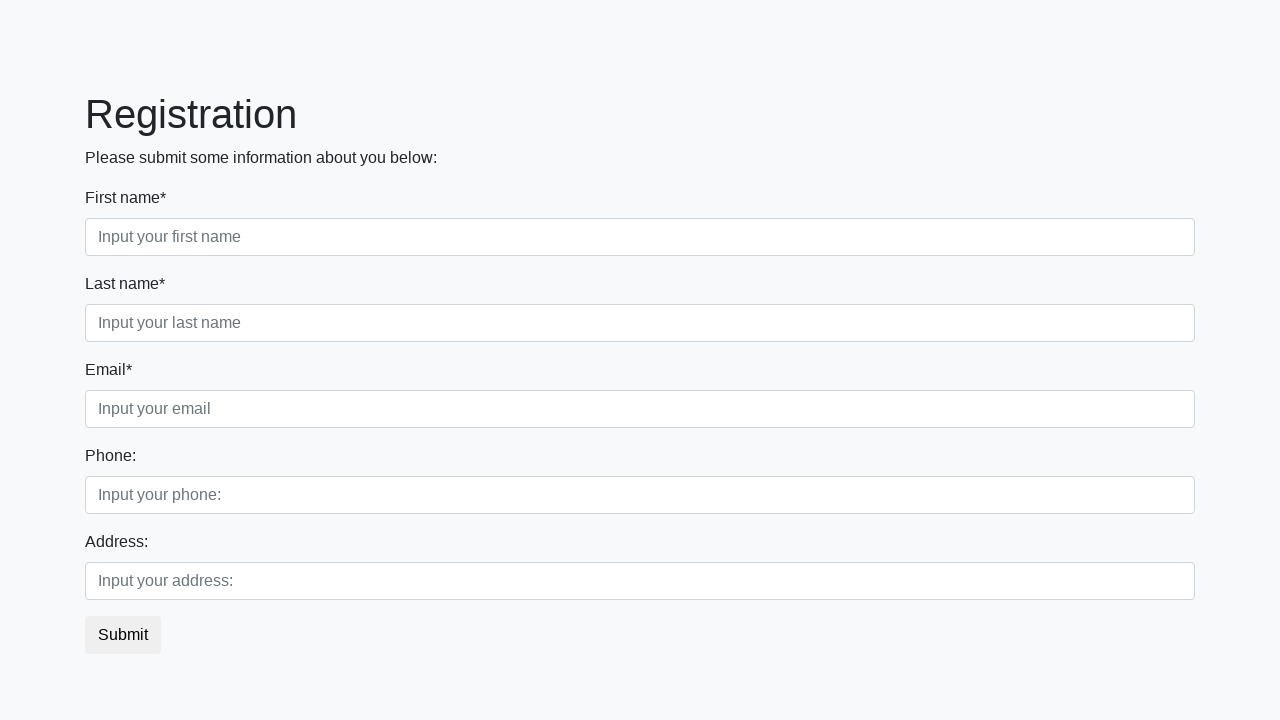

Filled first name field with 'Mikhail' on input
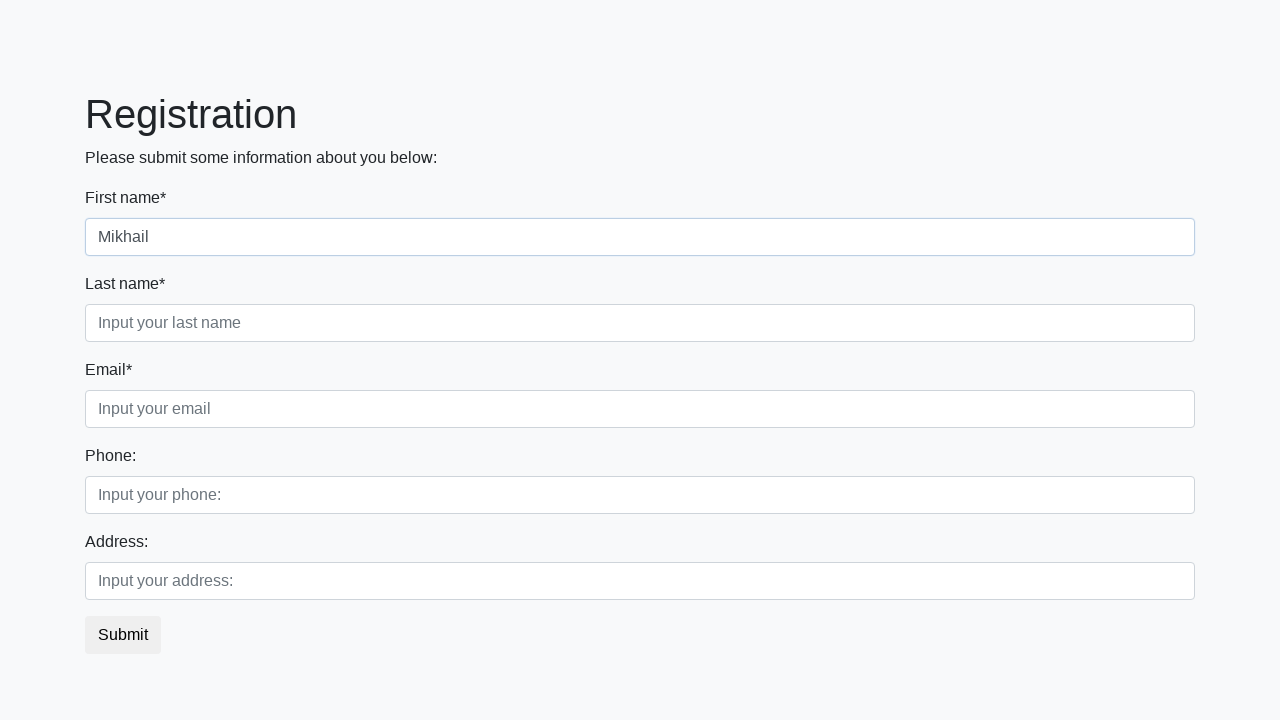

Filled last name field with 'Sokolov' on .form-control.second
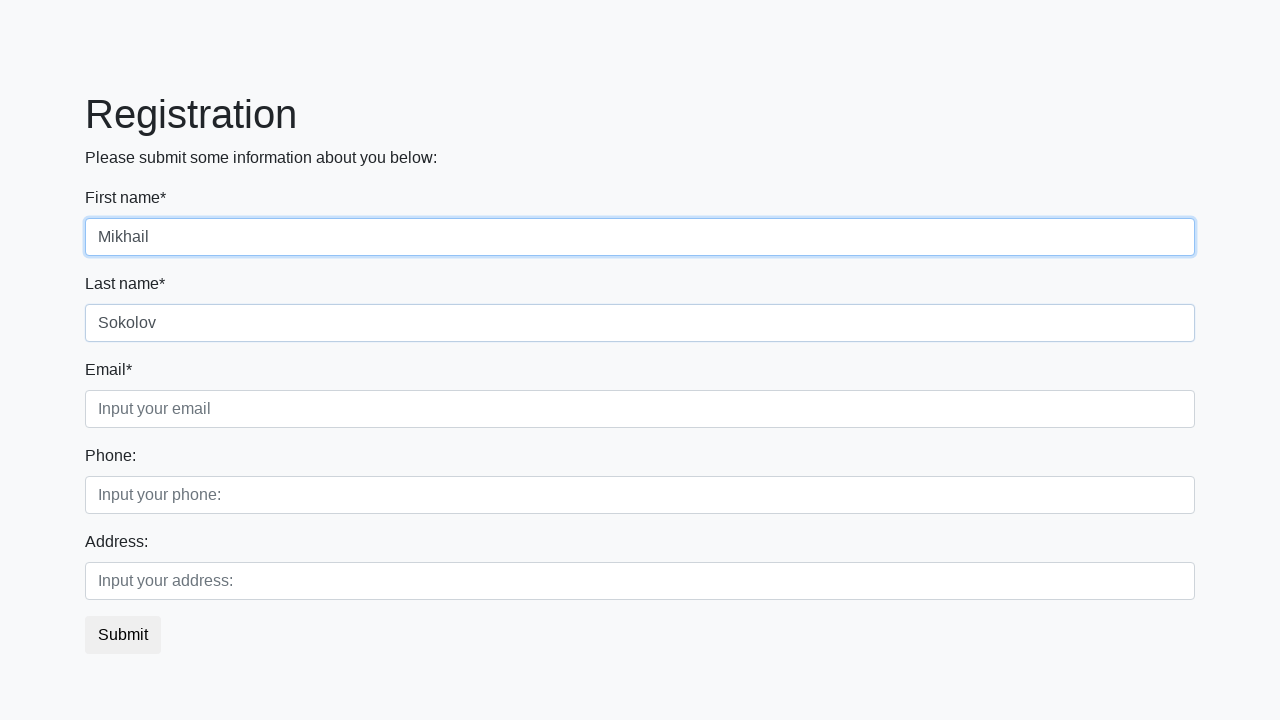

Filled email field with 'mikhail.test@example.com' on .form-control.third
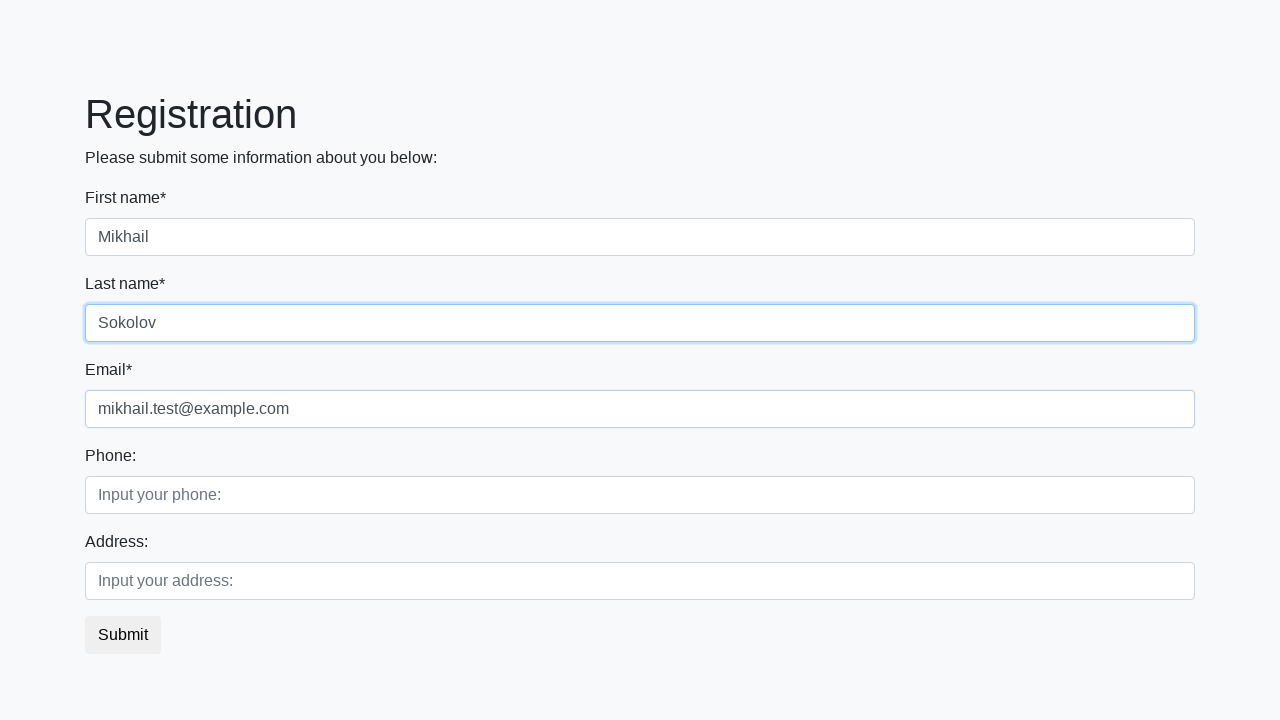

Clicked submit button to register at (123, 635) on button.btn
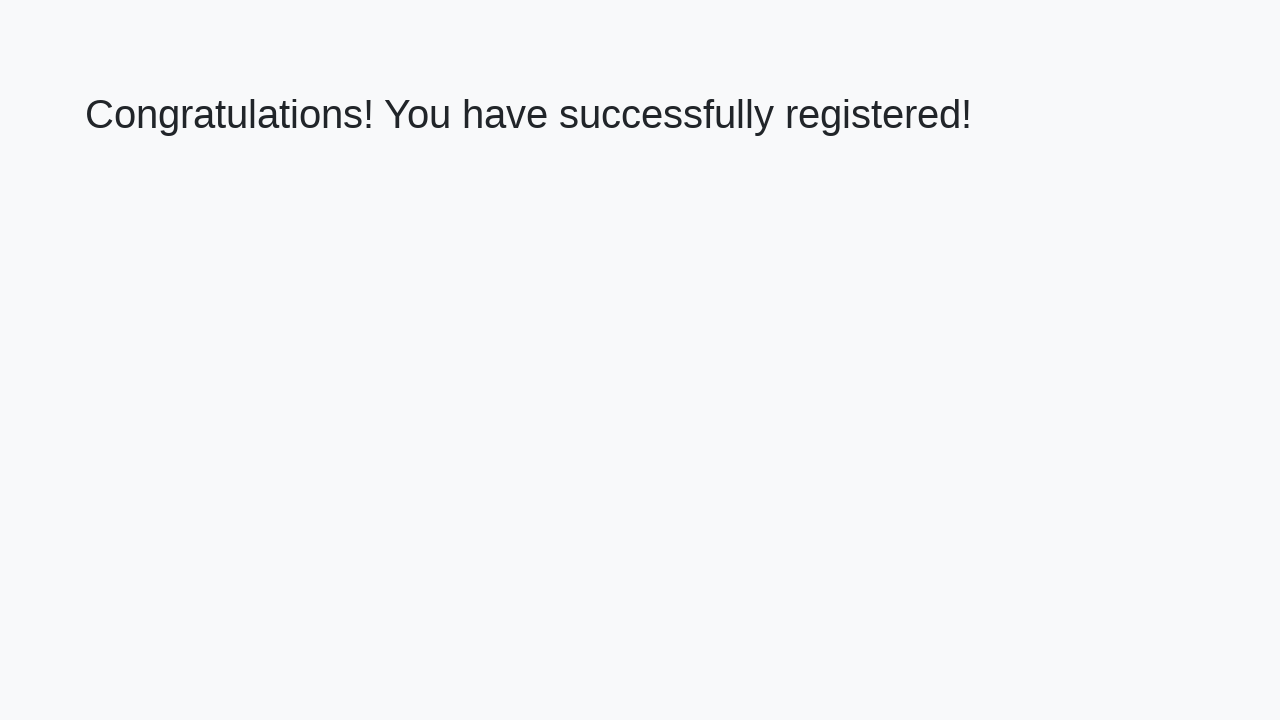

Success message heading loaded
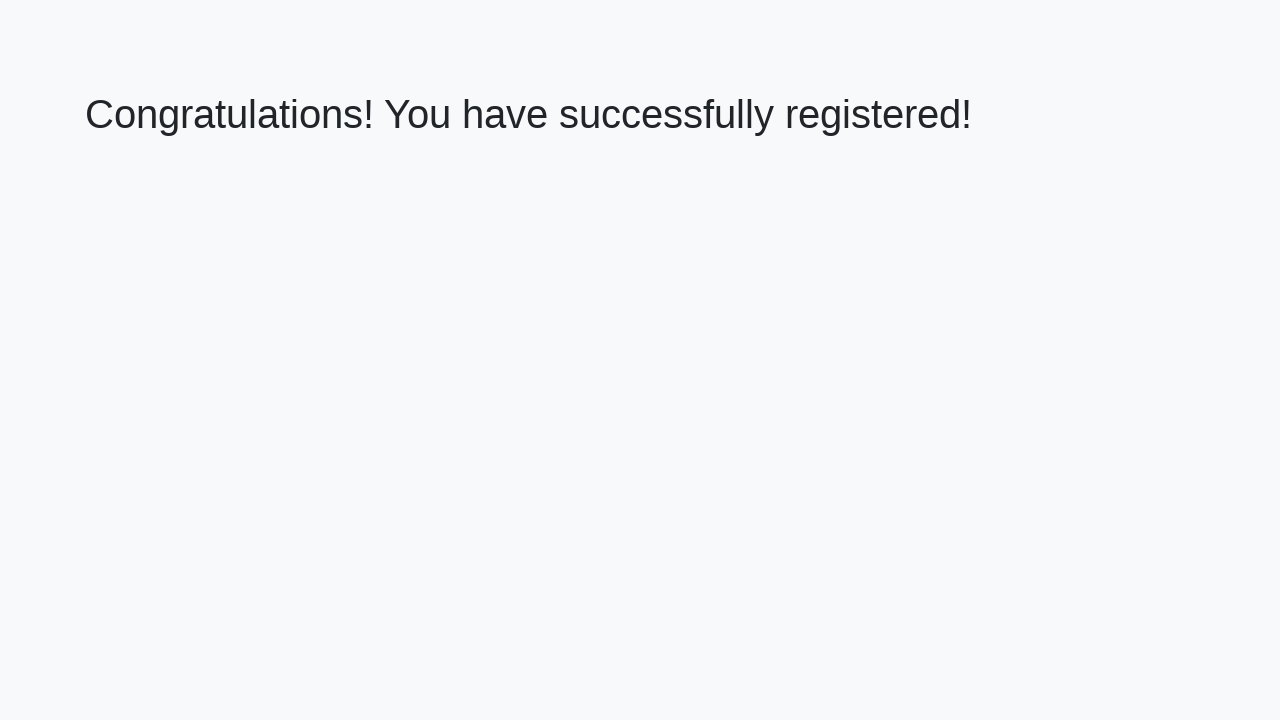

Retrieved success message text
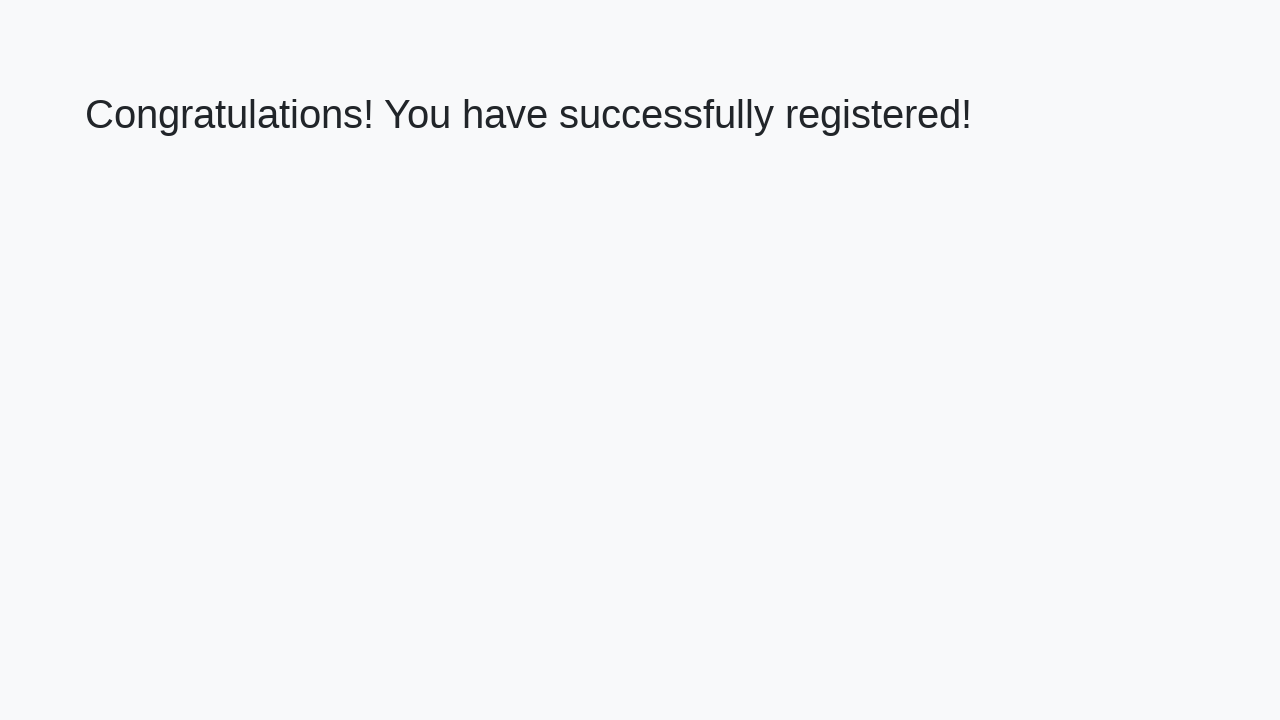

Verified success message: 'Congratulations! You have successfully registered!'
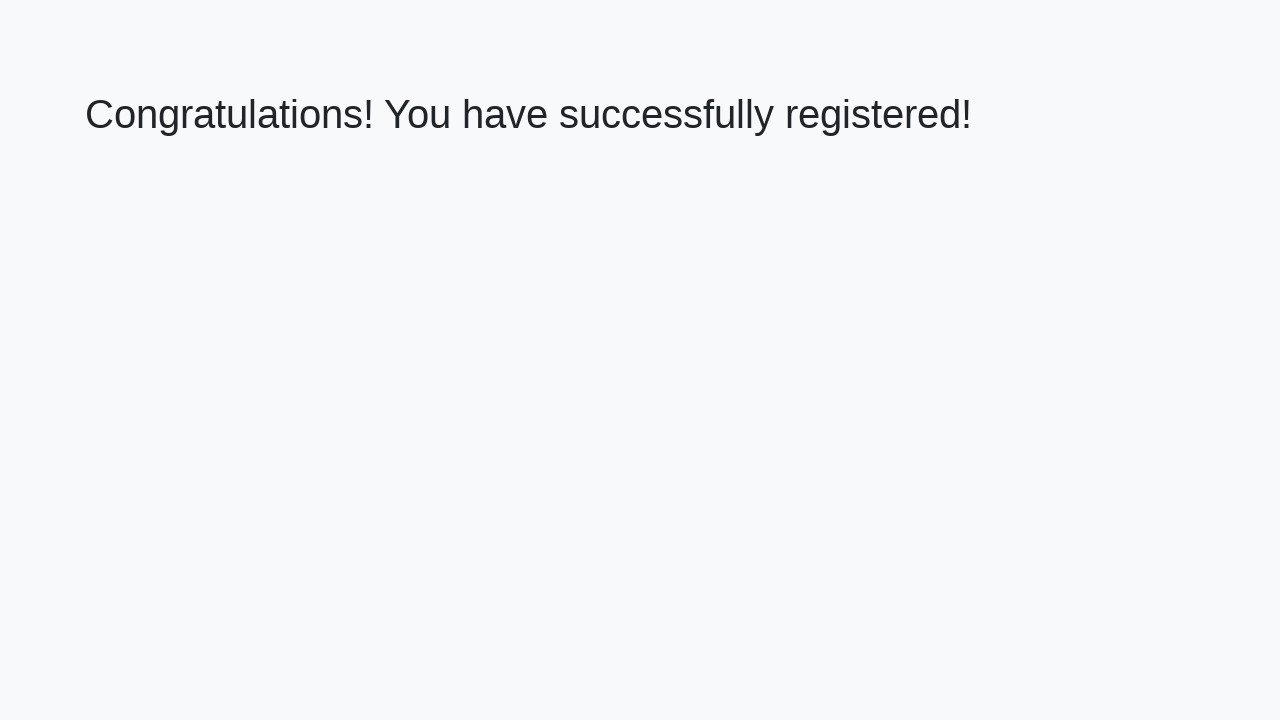

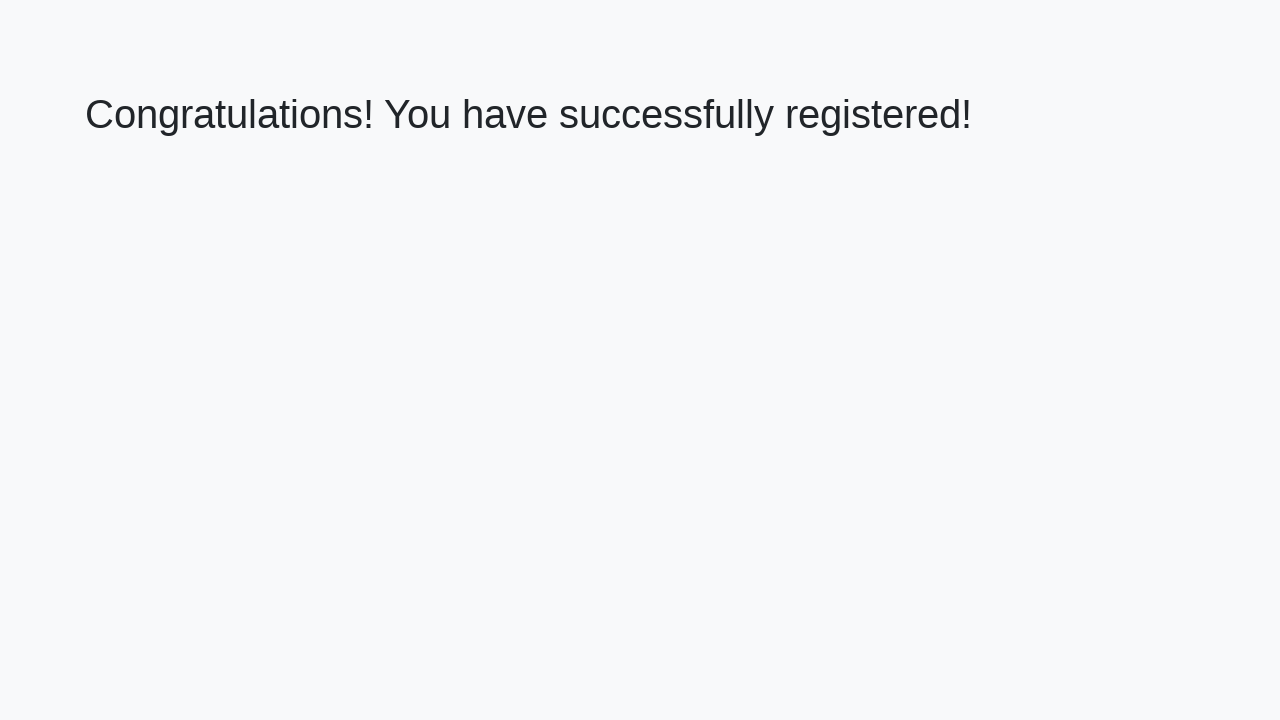